Navigates to Merriam-Webster website and verifies that links are present on the page

Starting URL: https://www.merriam-webster.com/

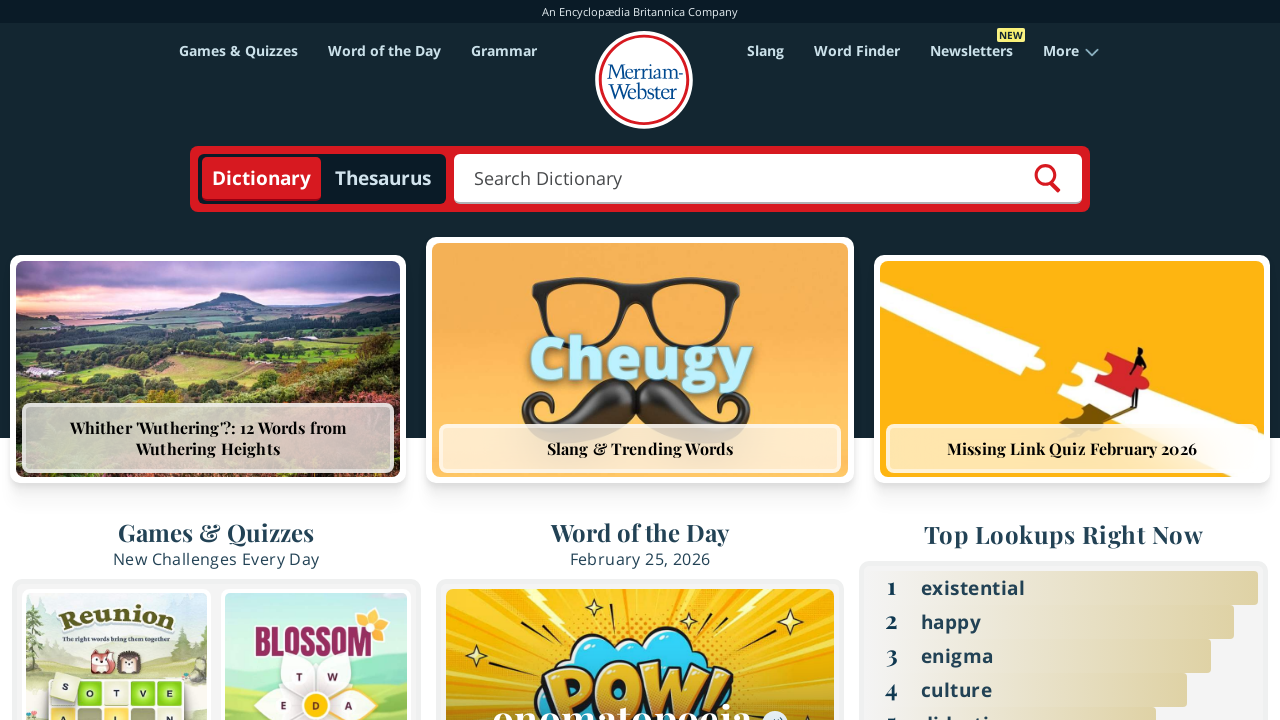

Navigated to Merriam-Webster homepage
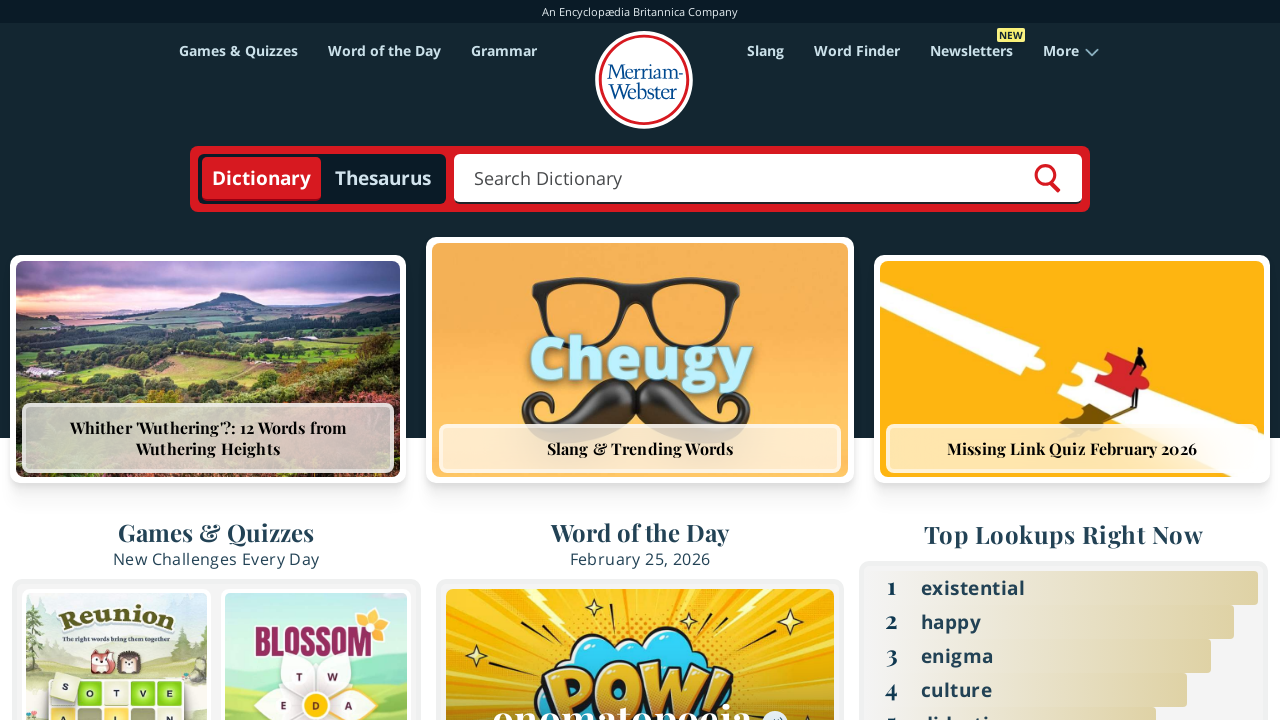

Waited for links to be visible on the page
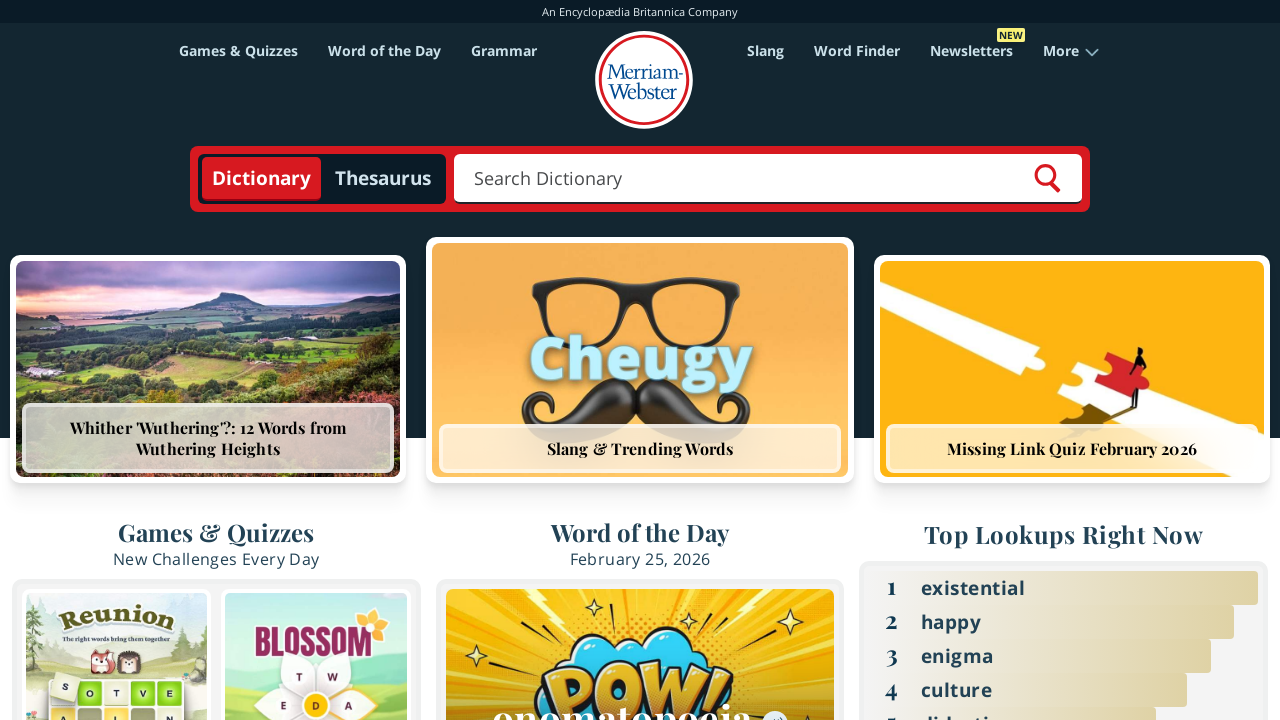

Retrieved all links from the page
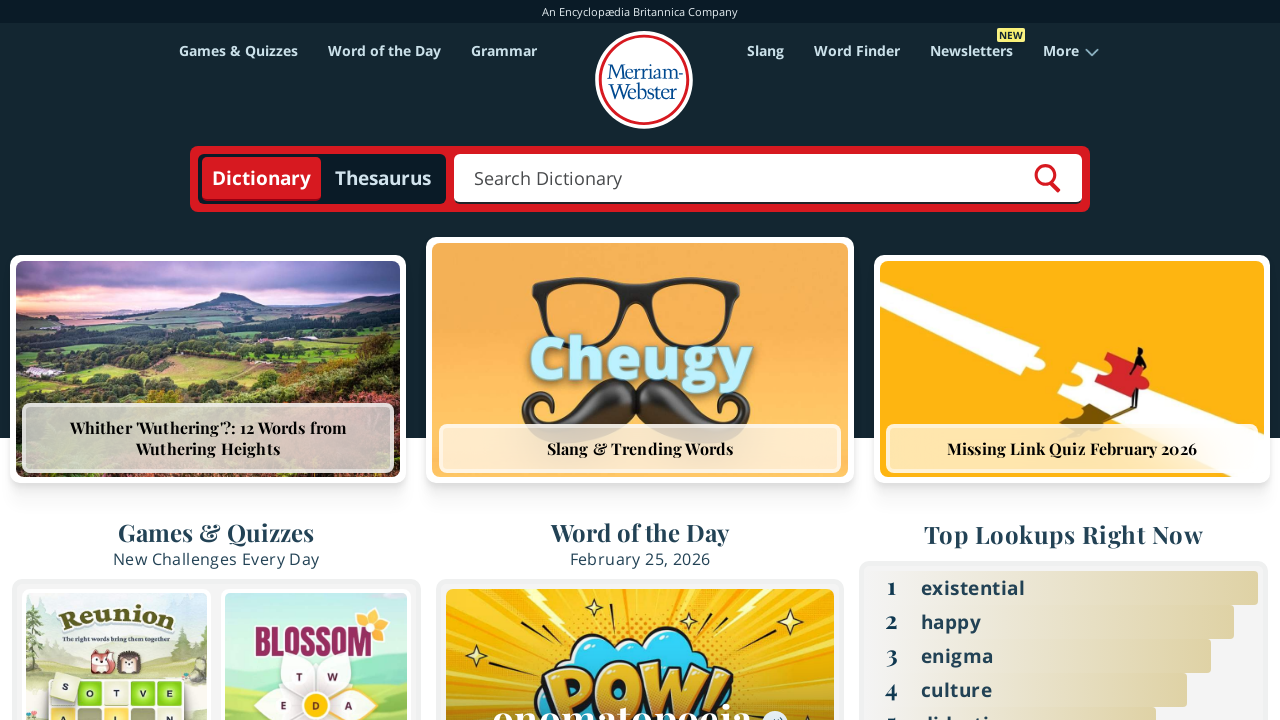

Verified that 241 links are present on the page
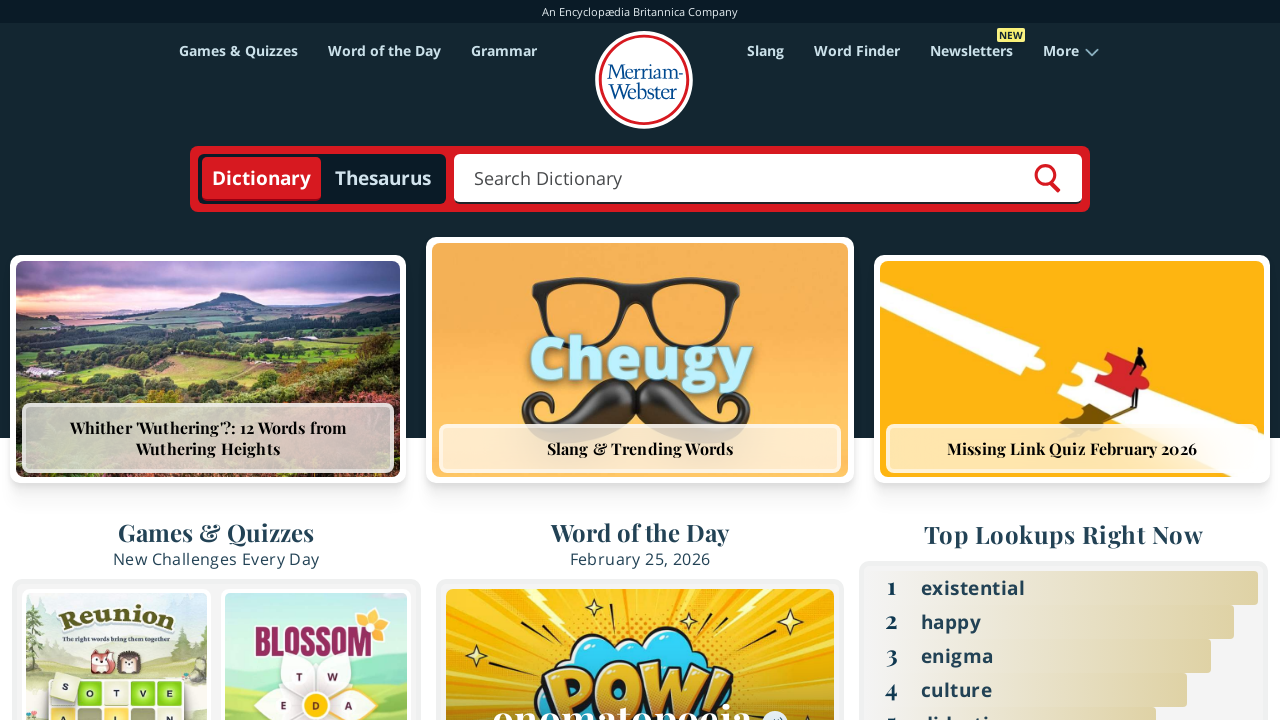

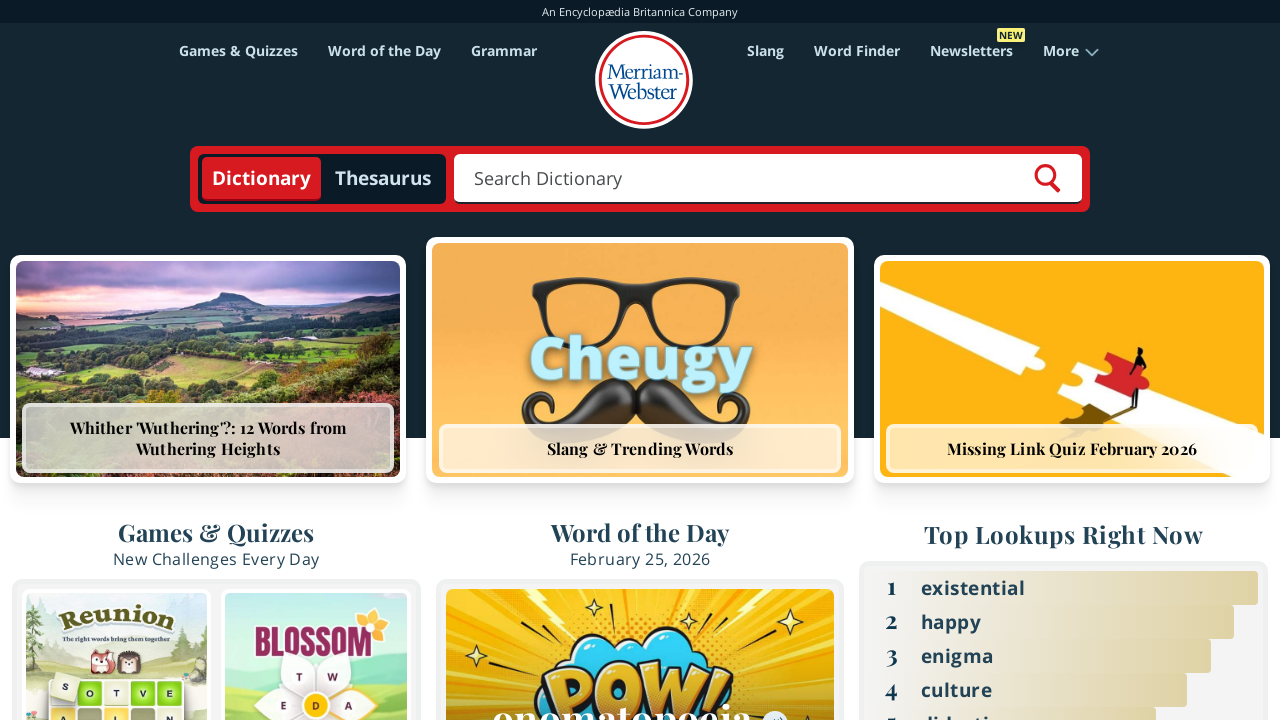